Tests browser window handling by opening a new window via button click and switching to it to verify content

Starting URL: https://demoqa.com/browser-windows

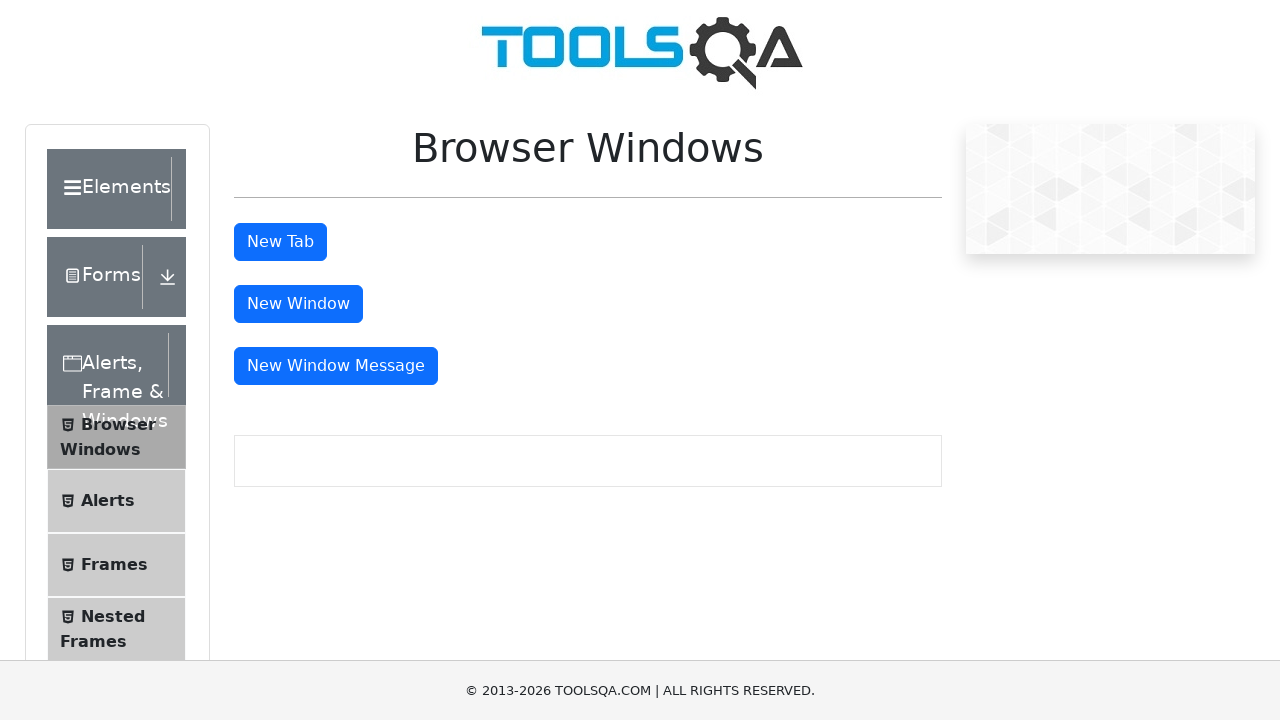

Clicked button to open new window at (298, 304) on #windowButton
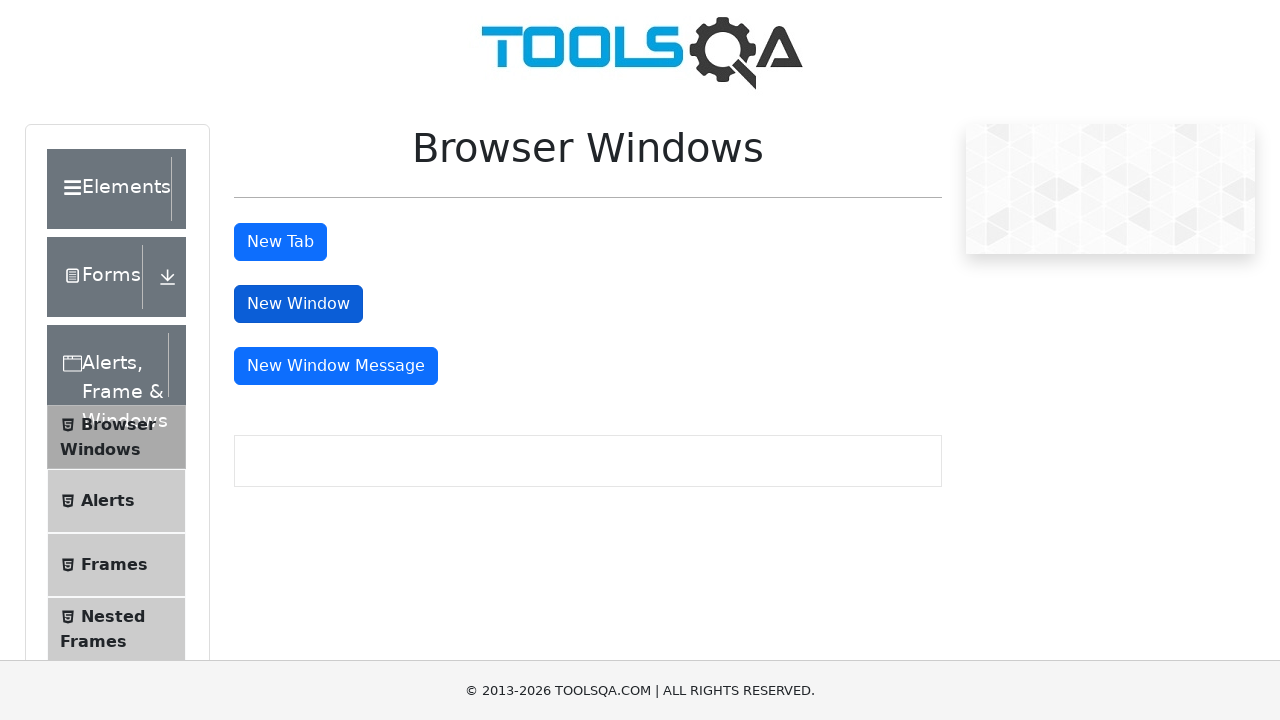

New window opened and captured
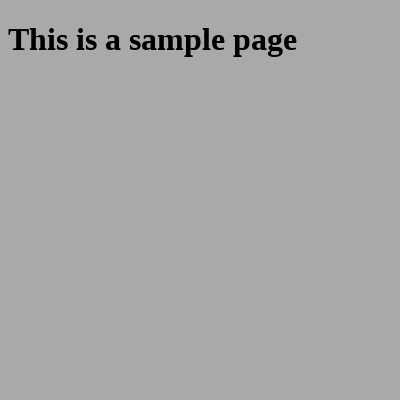

New window page load completed
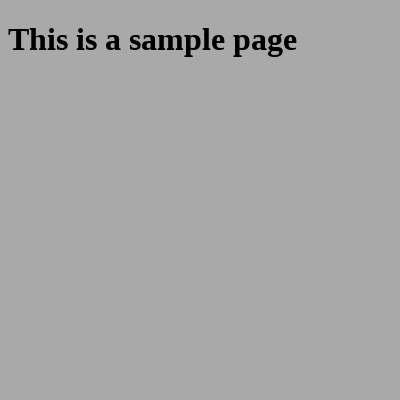

Retrieved heading text: This is a sample page
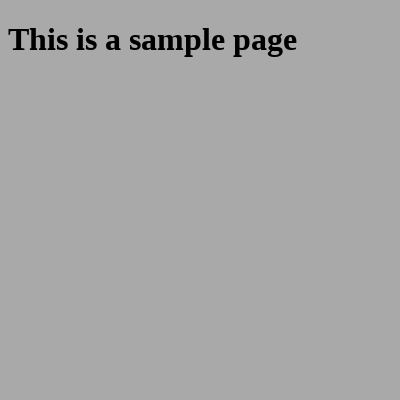

Closed new window
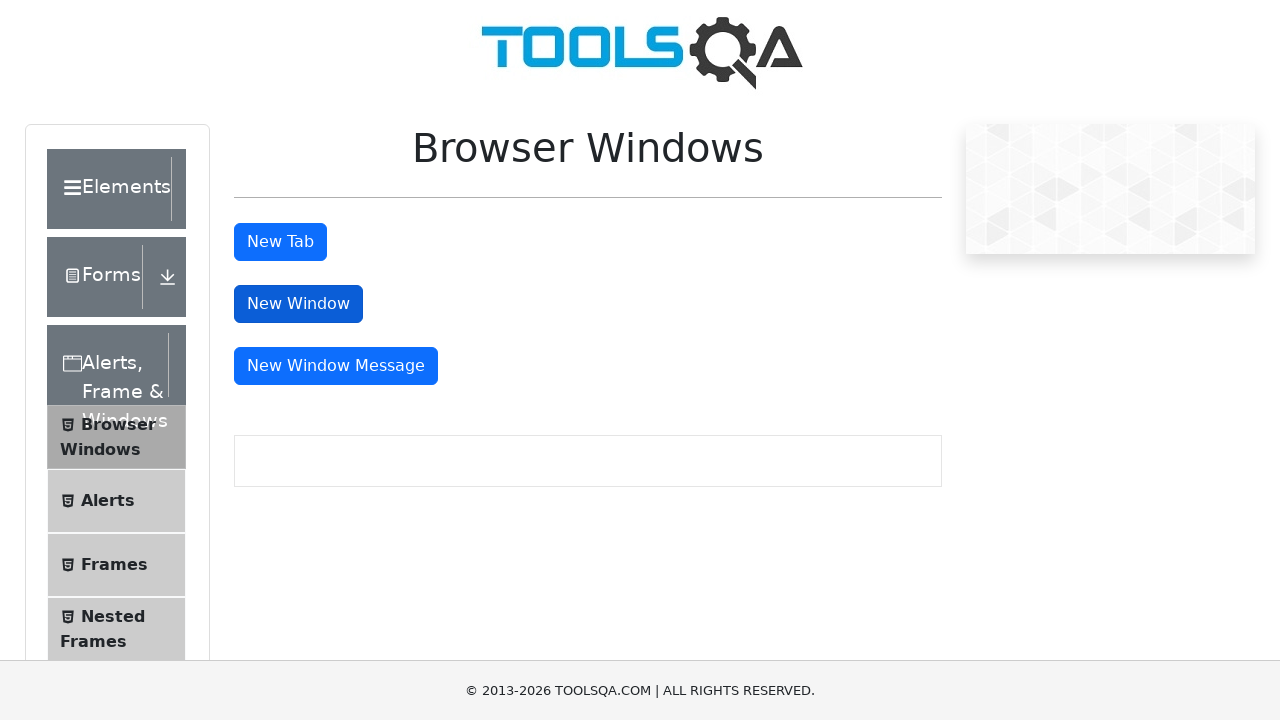

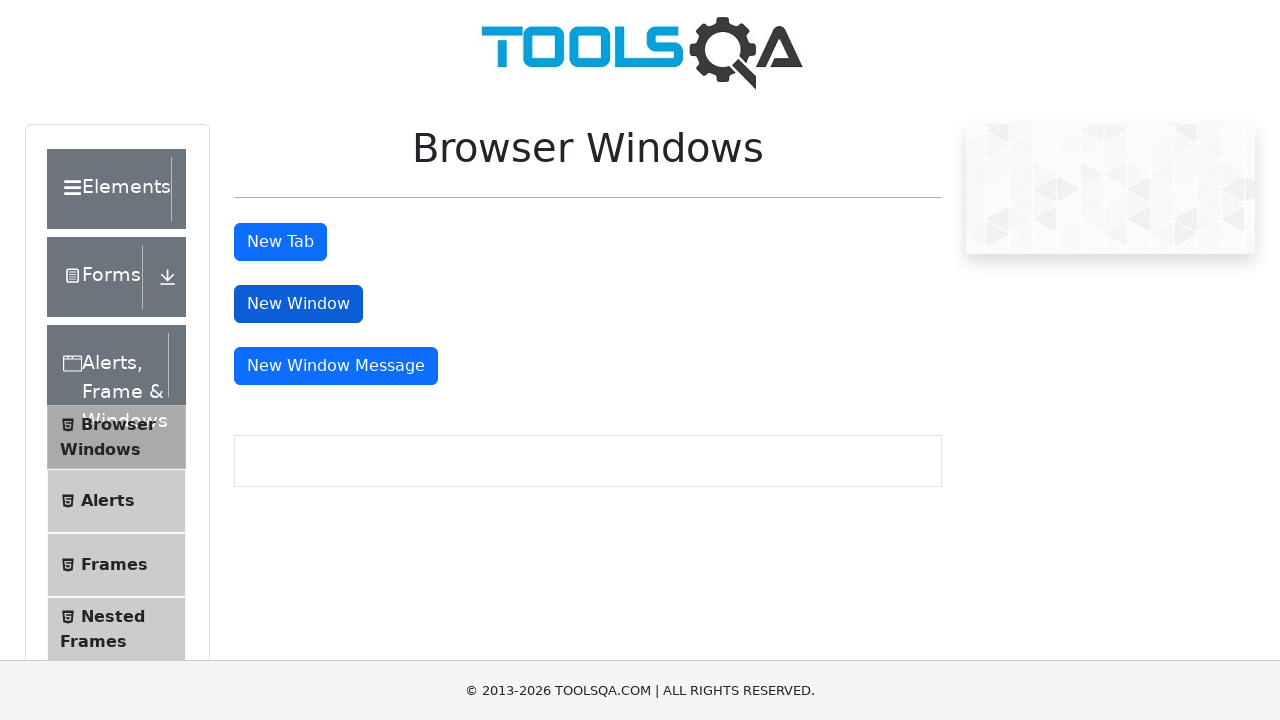